Tests table sorting by clicking the Due column header twice to sort in descending order using CSS pseudo-class selectors.

Starting URL: http://the-internet.herokuapp.com/tables

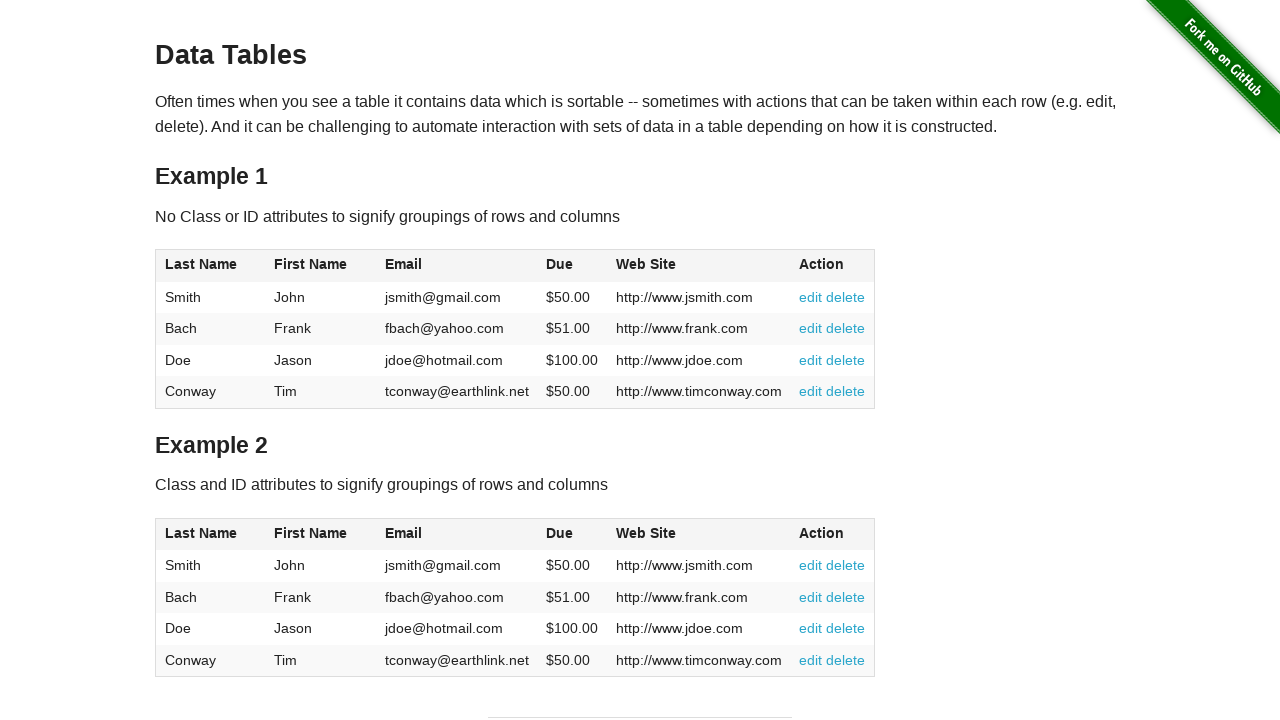

Clicked Due column header first time to sort in ascending order at (572, 266) on #table1 thead tr th:nth-of-type(4)
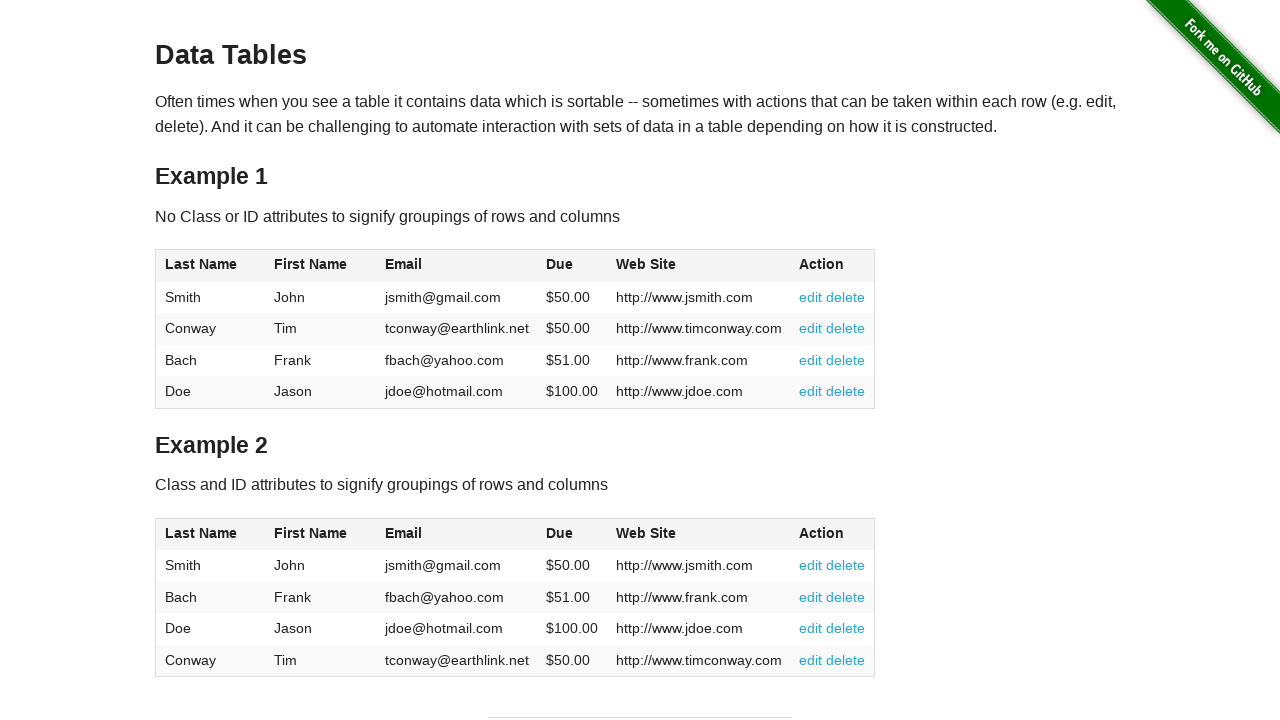

Clicked Due column header second time to sort in descending order at (572, 266) on #table1 thead tr th:nth-of-type(4)
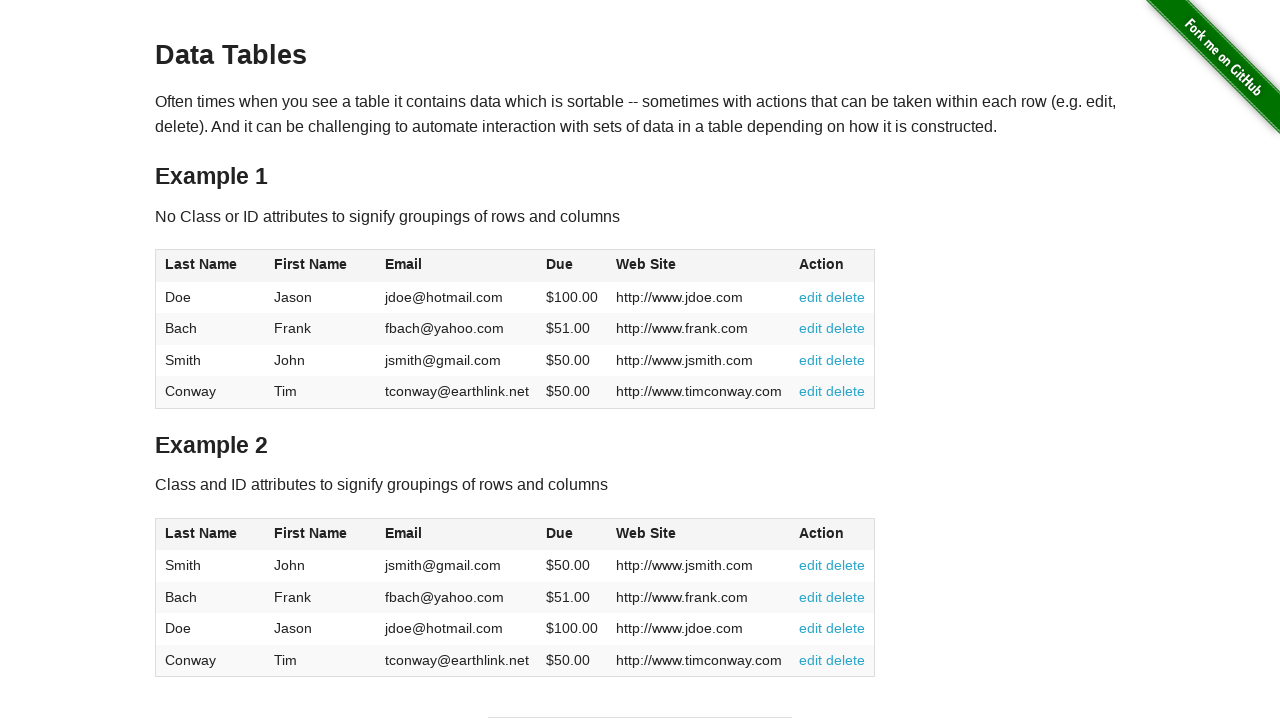

Table sorted by Due column in descending order and loaded
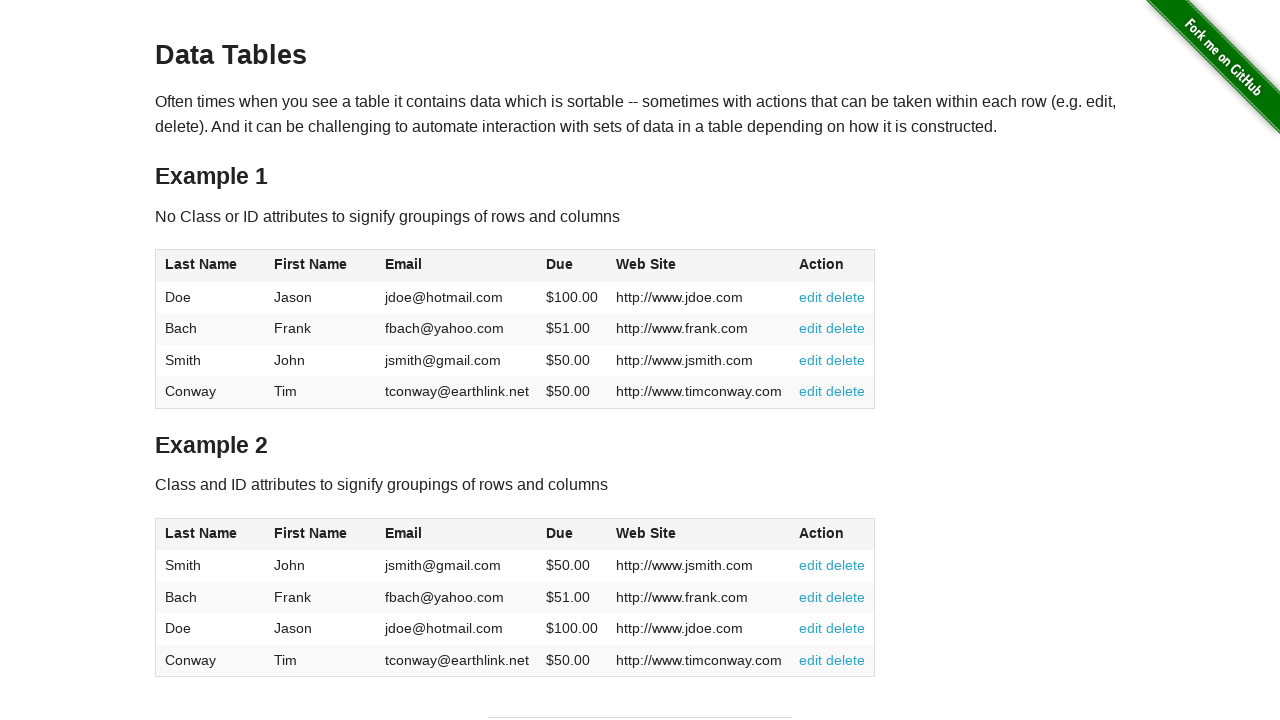

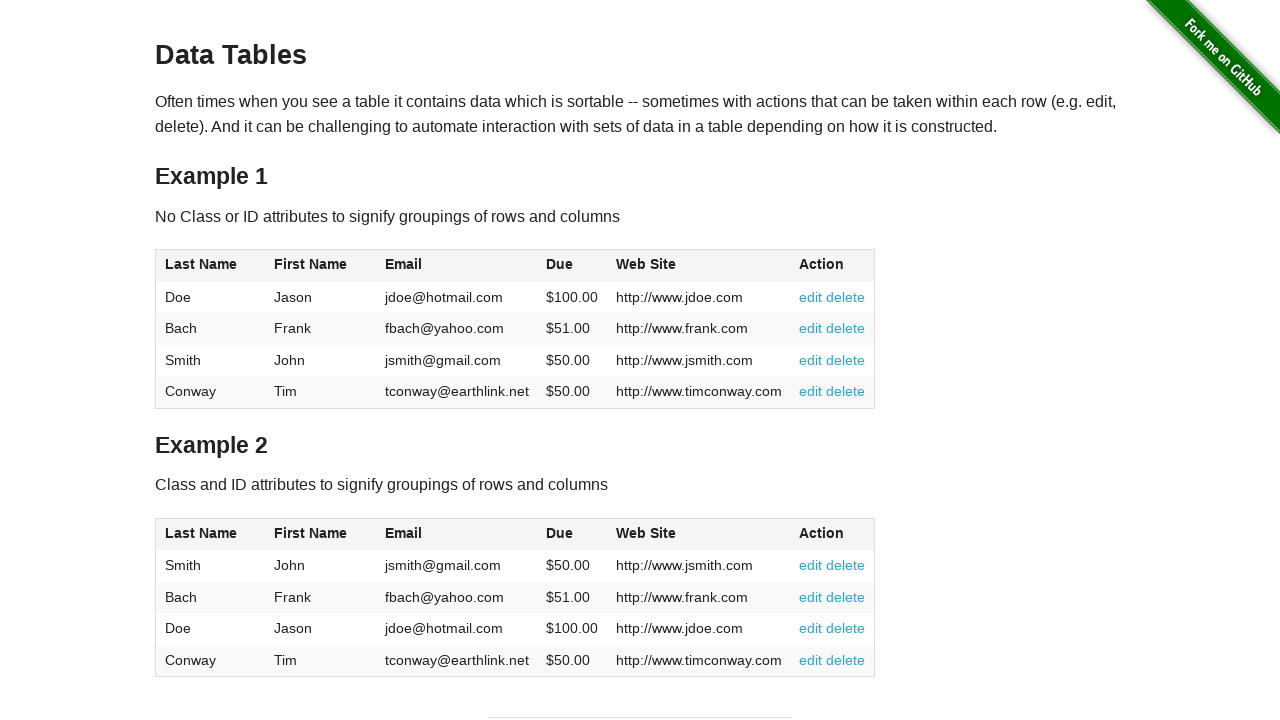